Navigates to 10minutemail.net temporary email service and verifies the email address field is present and populated with a temporary email address.

Starting URL: https://10minutemail.net/

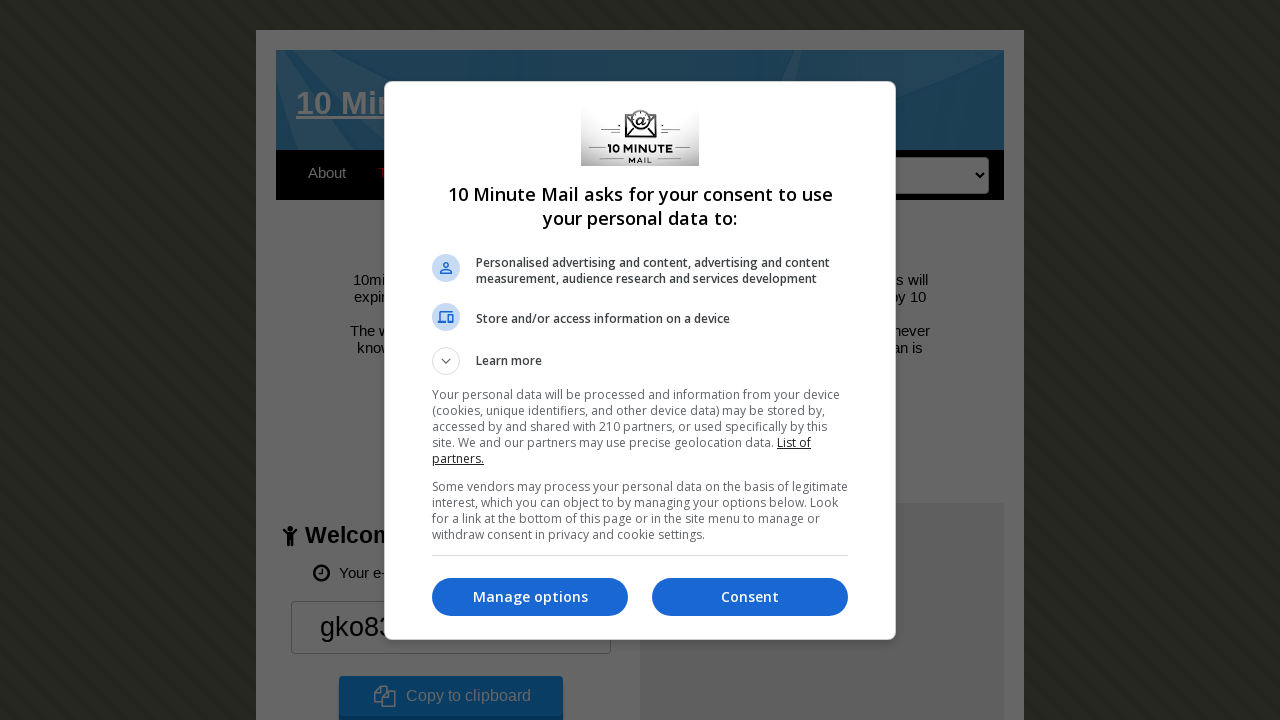

Navigated to 10minutemail.net
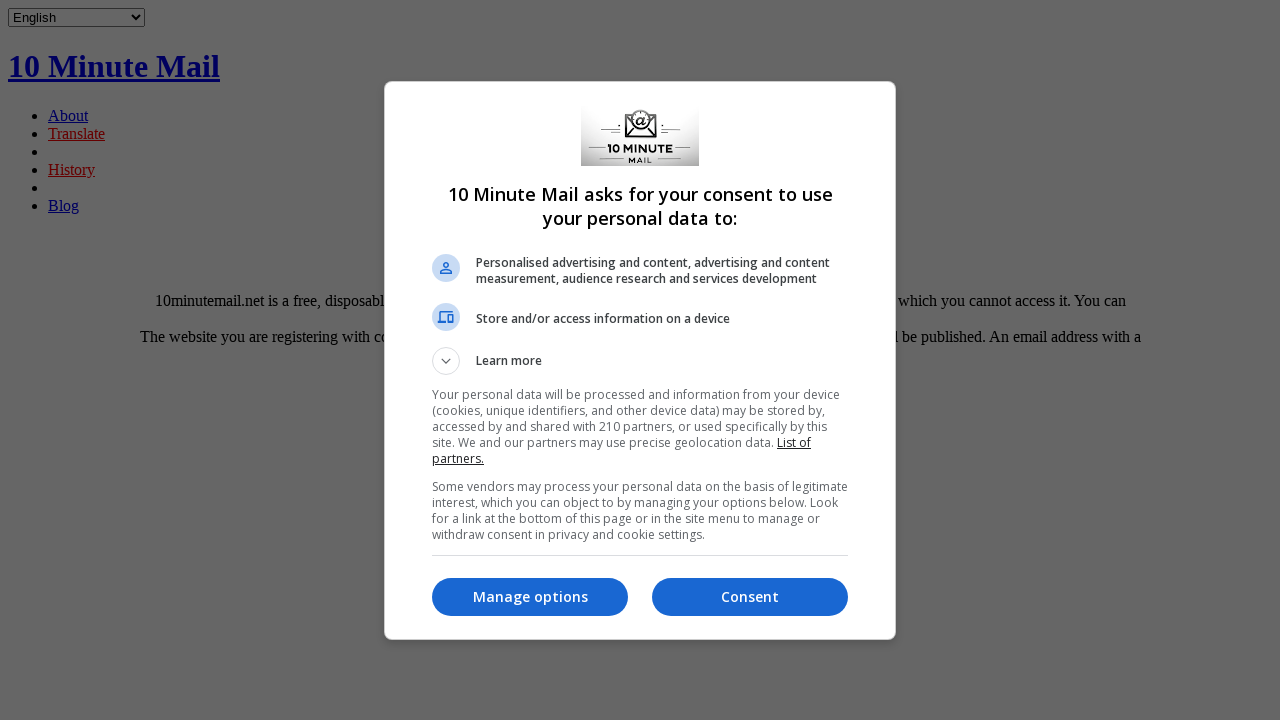

Email address field (#fe_text) is present on the page
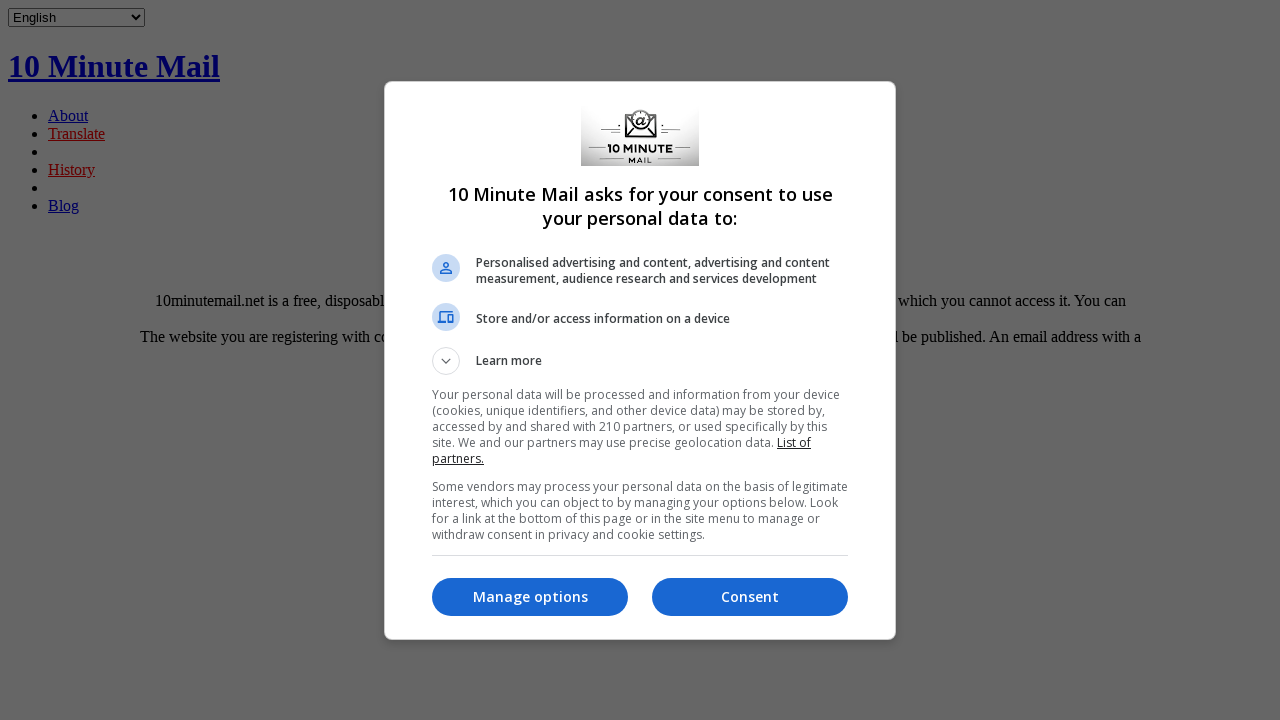

Email address field is visible
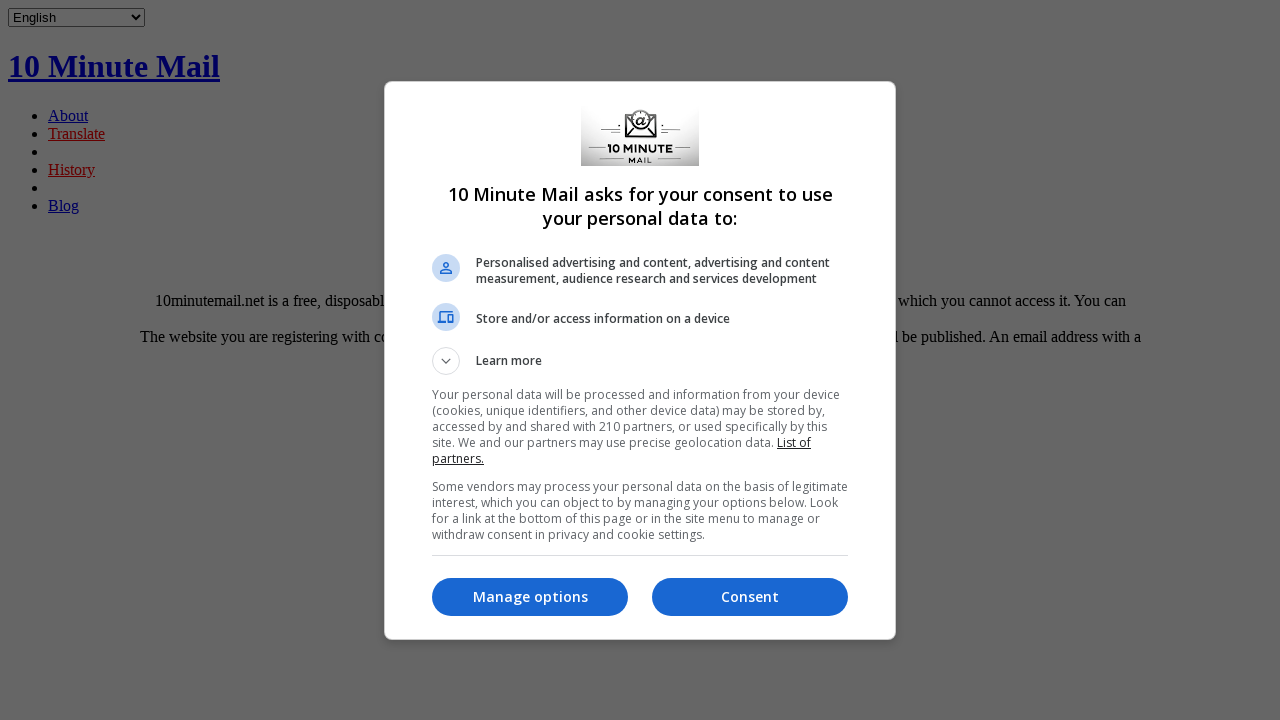

Retrieved email value: gko83925@laoia.com
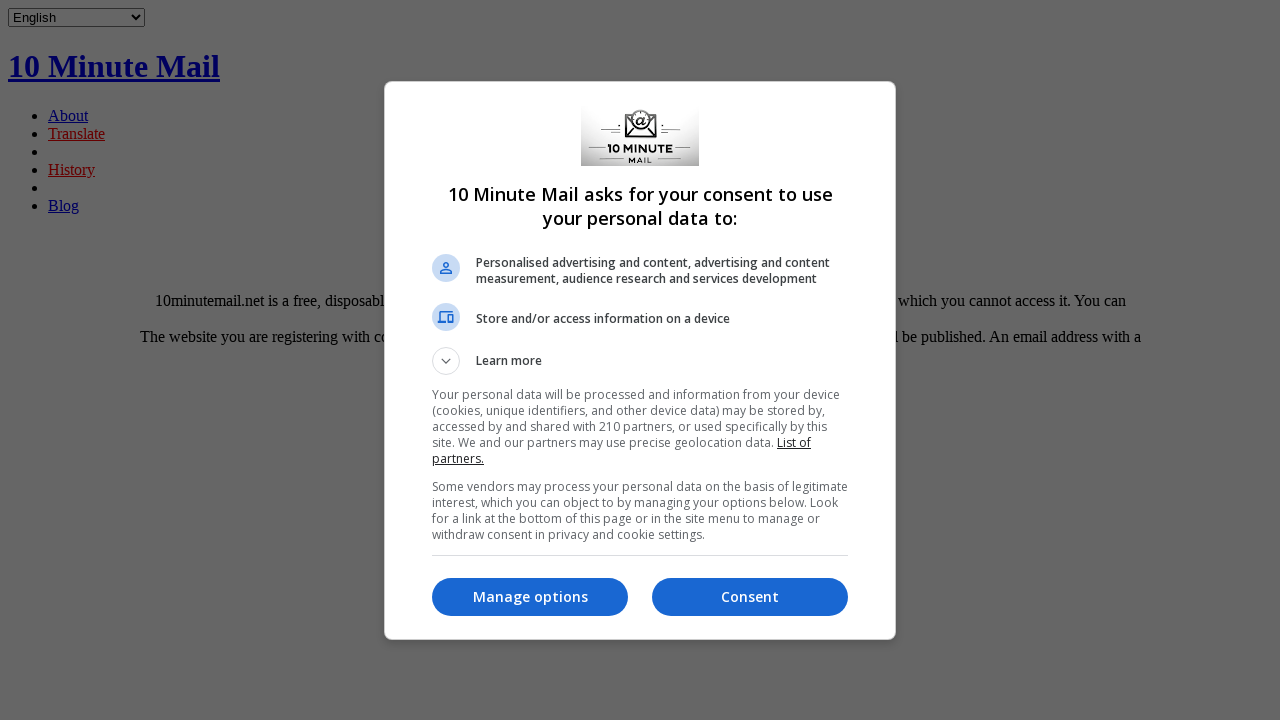

Mailbox table (#maillist) loaded successfully
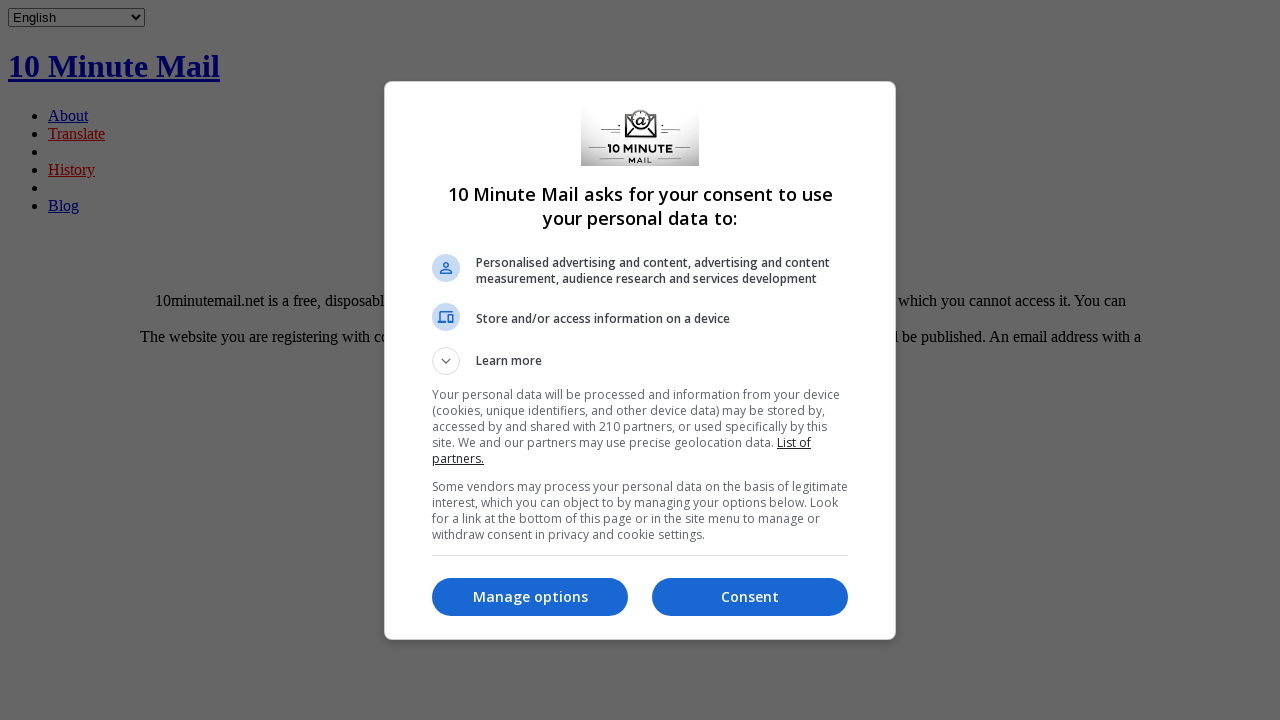

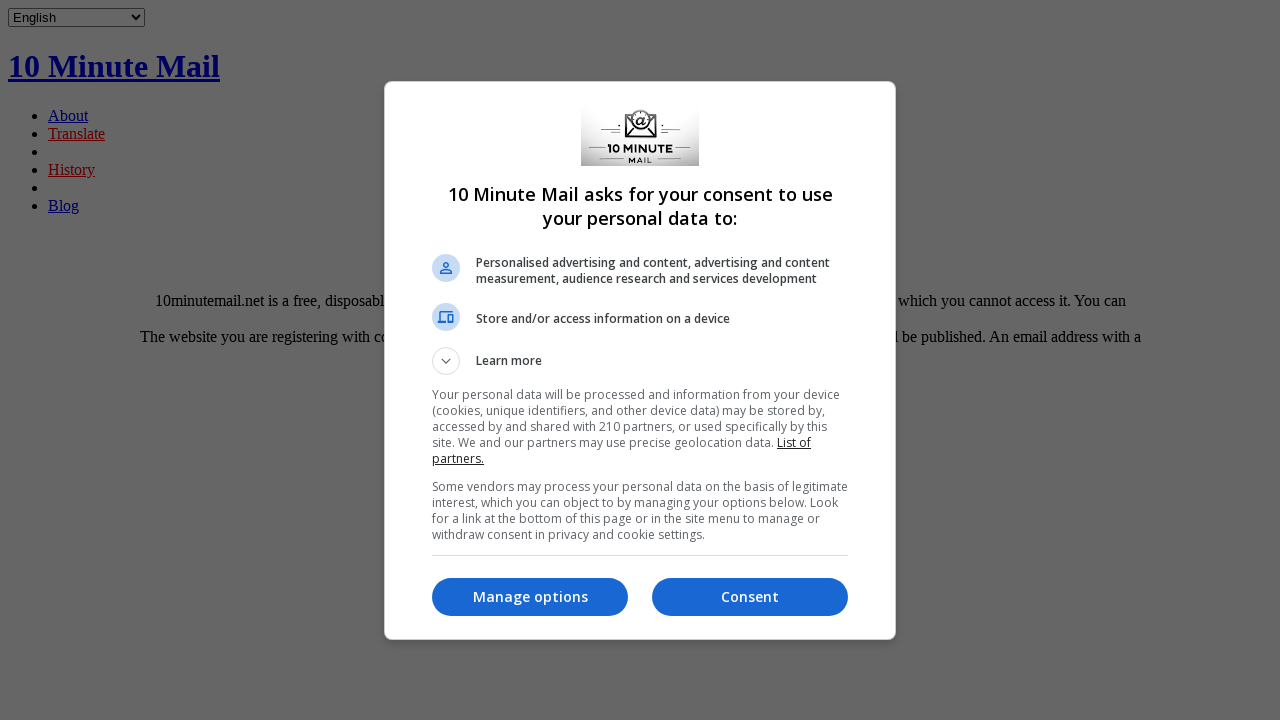